Tests pressing the TAB keyboard key using keyboard actions and verifying the result text displays the correct key pressed.

Starting URL: http://the-internet.herokuapp.com/key_presses

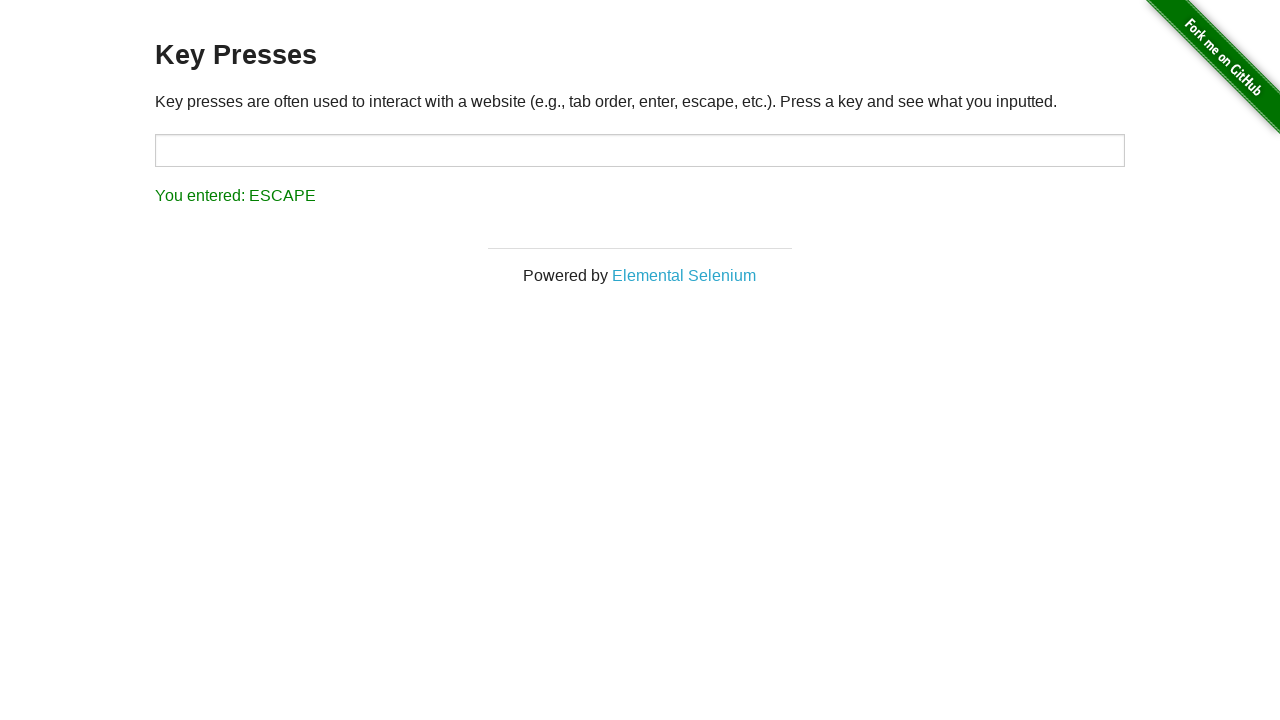

Pressed TAB key
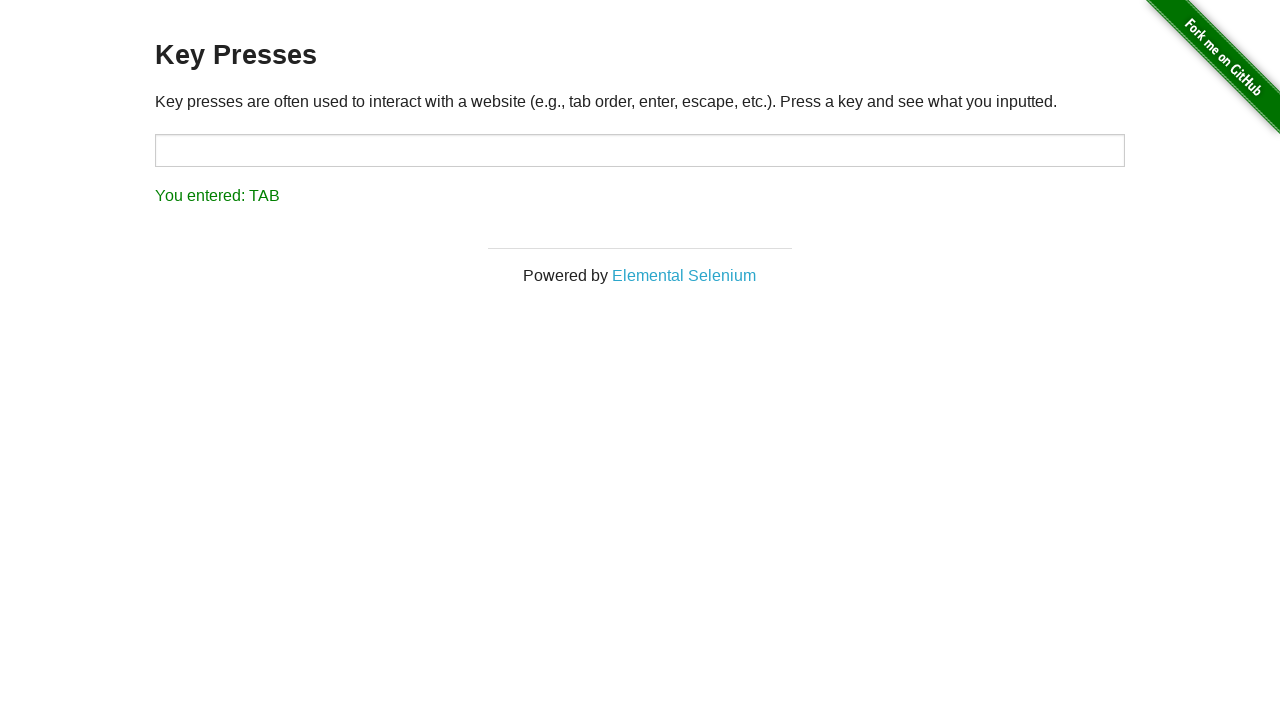

Result element loaded
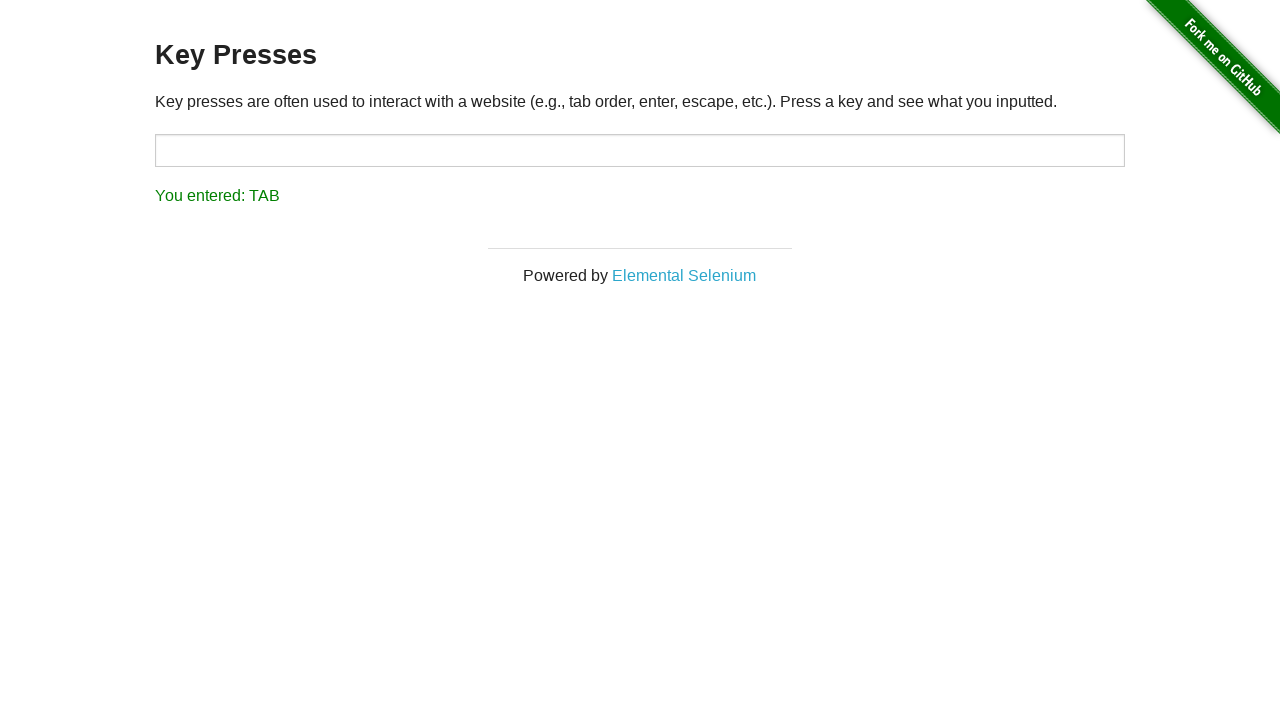

Retrieved result text content
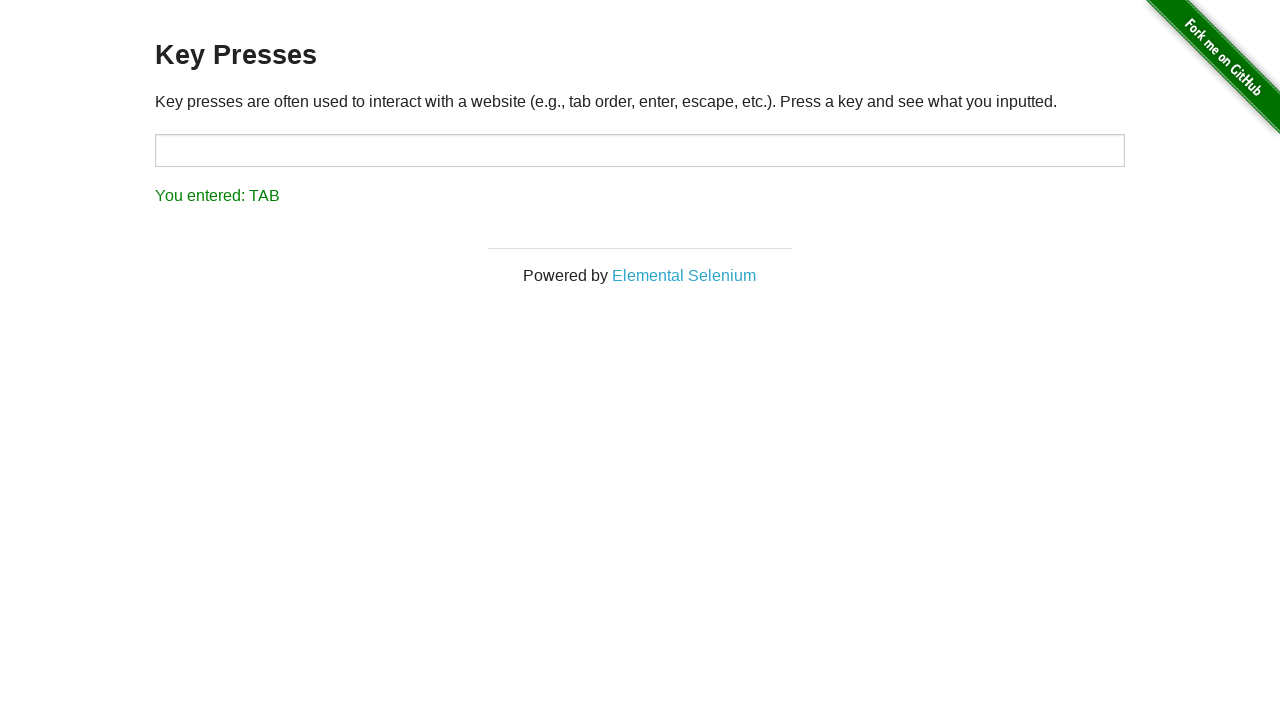

Verified result text displays 'You entered: TAB'
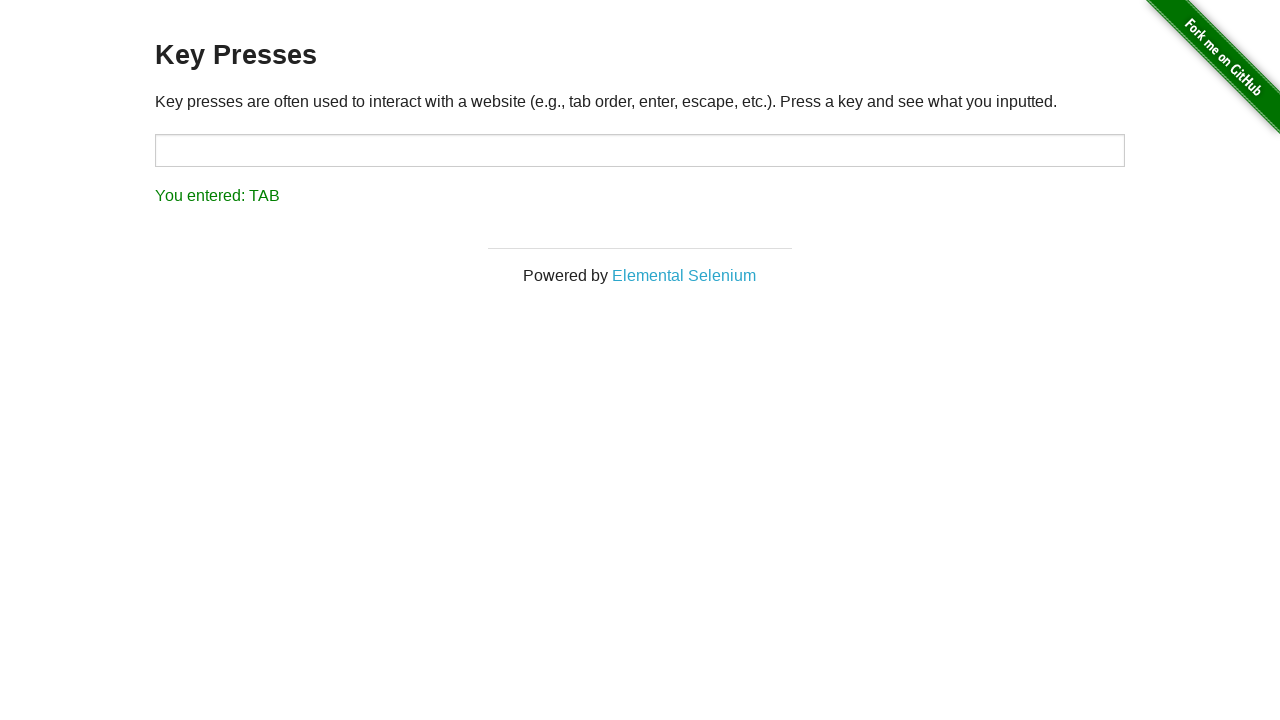

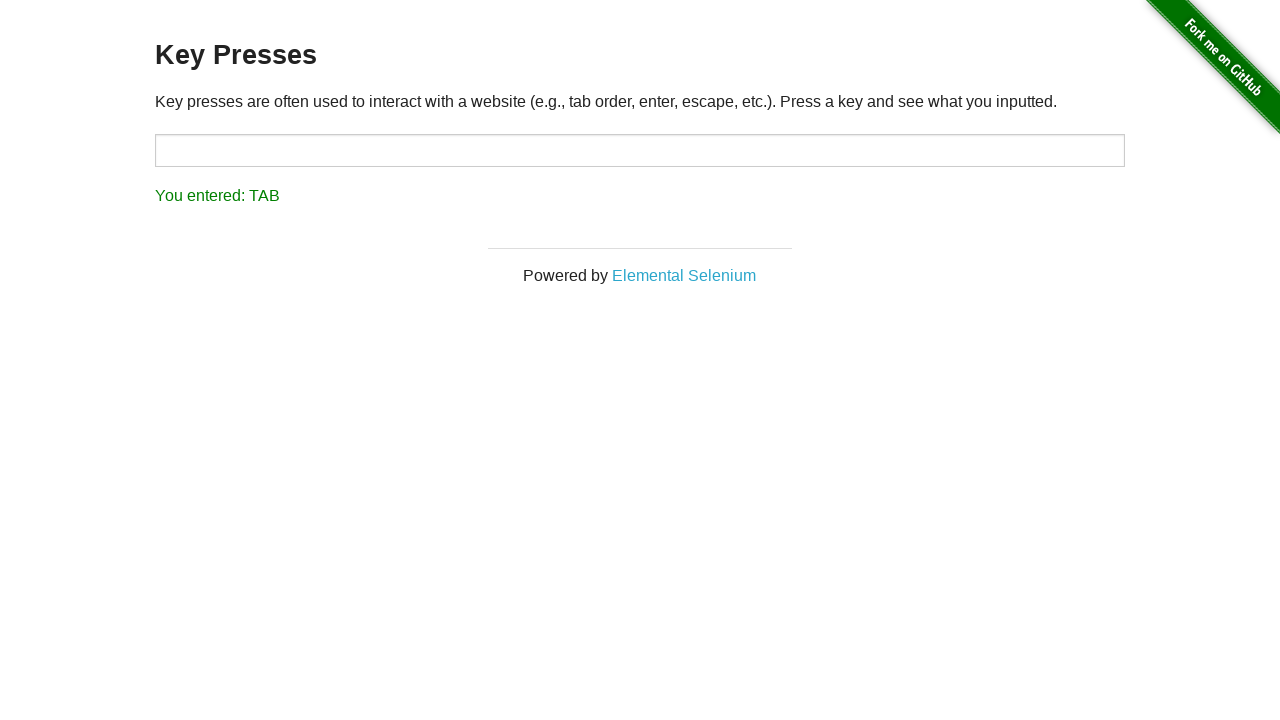